Tests that the complete-all checkbox updates state when individual items are completed or cleared

Starting URL: https://demo.playwright.dev/todomvc

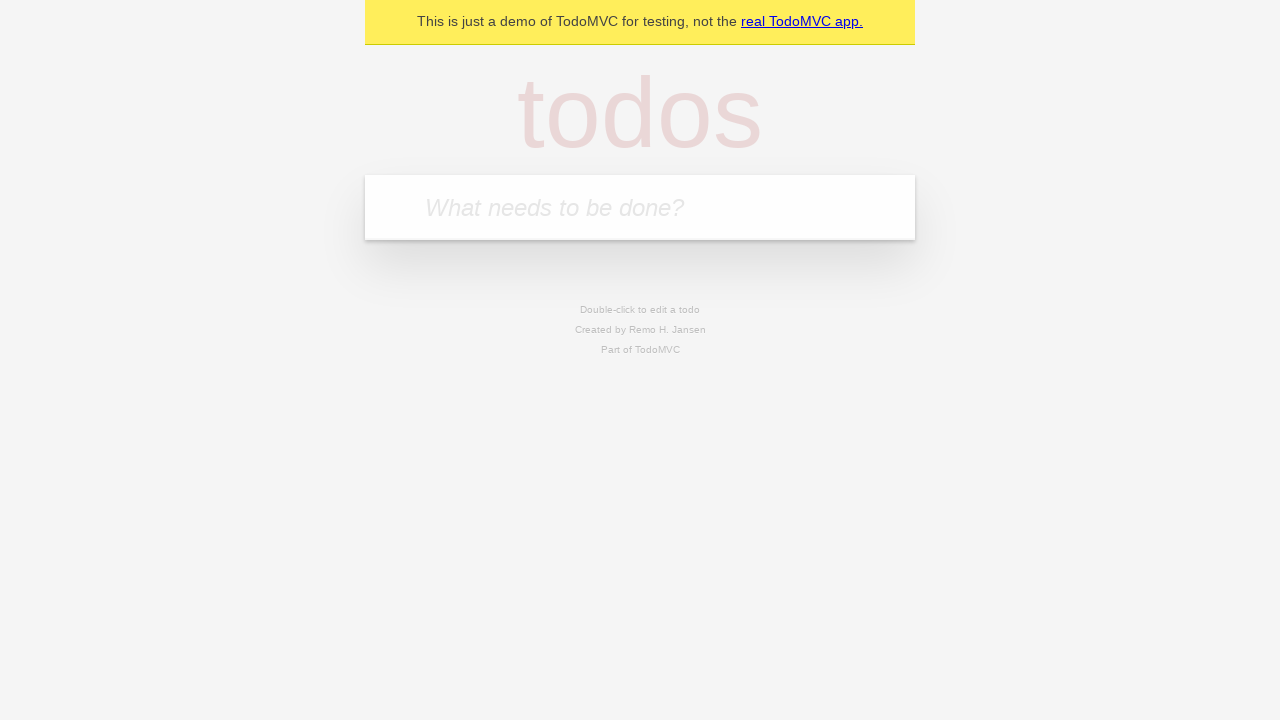

Filled new todo input with 'buy some cheese' on internal:attr=[placeholder="What needs to be done?"i]
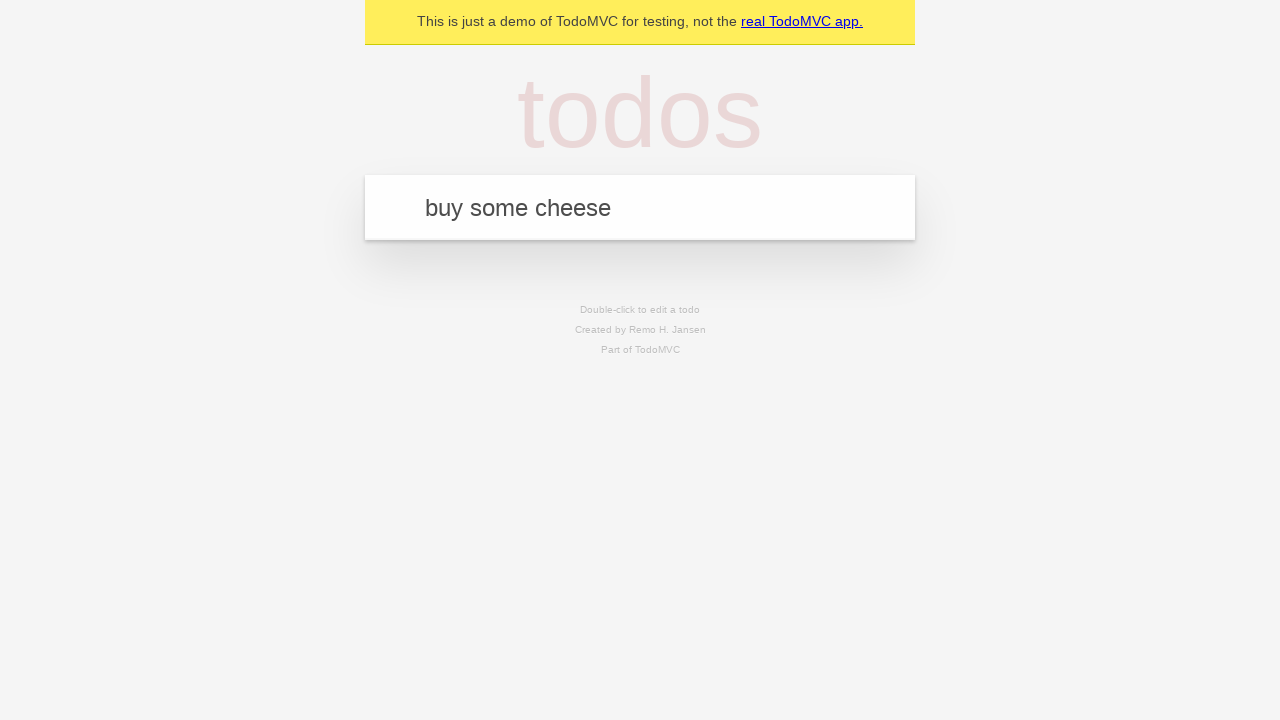

Pressed Enter to create first todo on internal:attr=[placeholder="What needs to be done?"i]
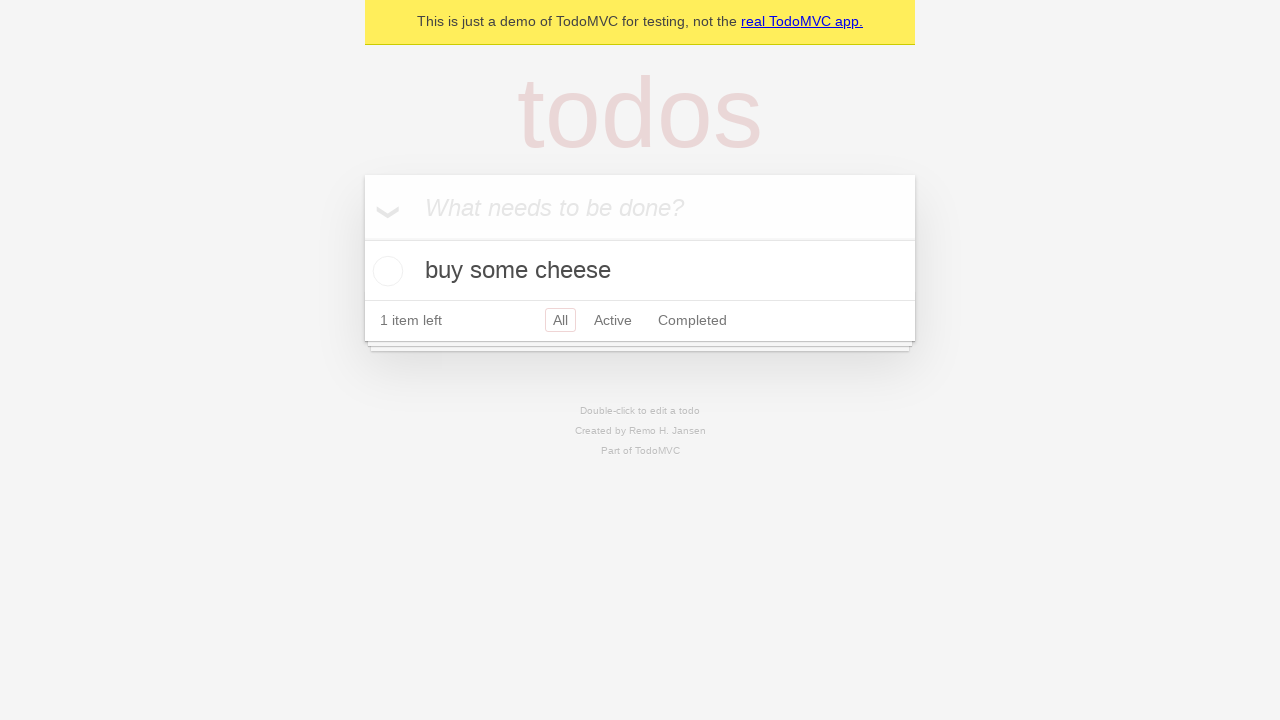

Filled new todo input with 'feed the cat' on internal:attr=[placeholder="What needs to be done?"i]
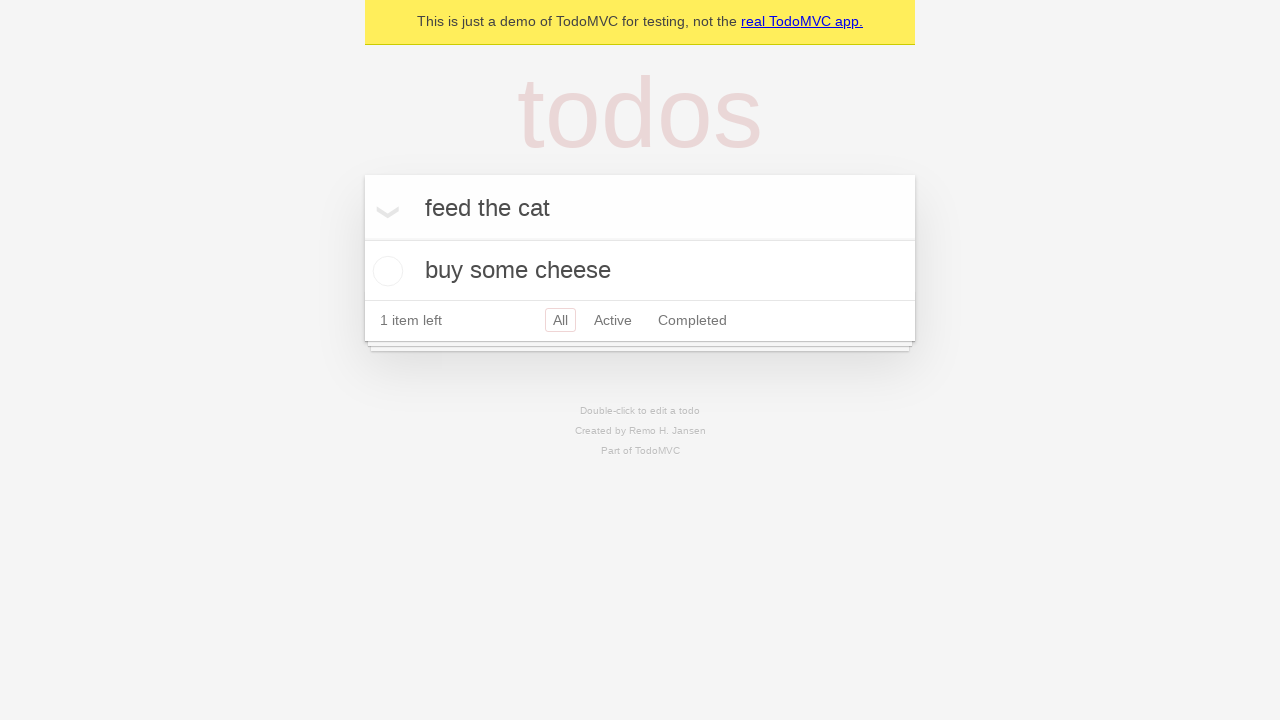

Pressed Enter to create second todo on internal:attr=[placeholder="What needs to be done?"i]
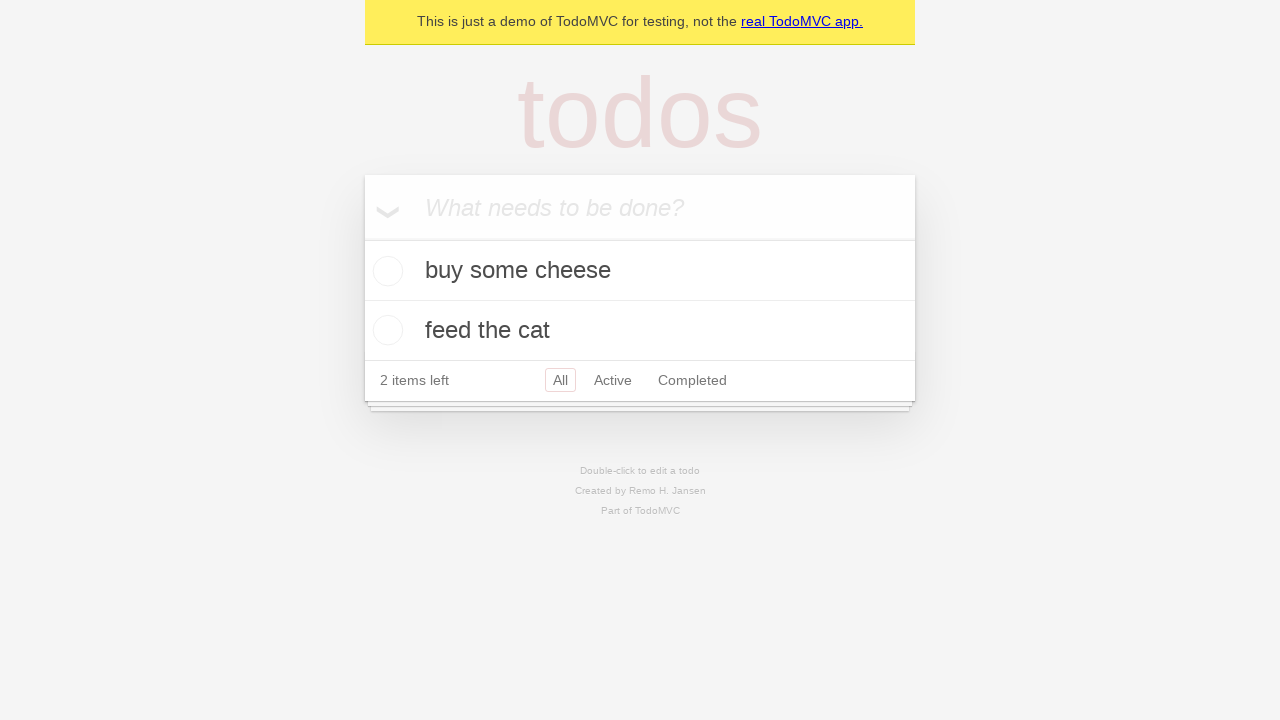

Filled new todo input with 'book a doctors appointment' on internal:attr=[placeholder="What needs to be done?"i]
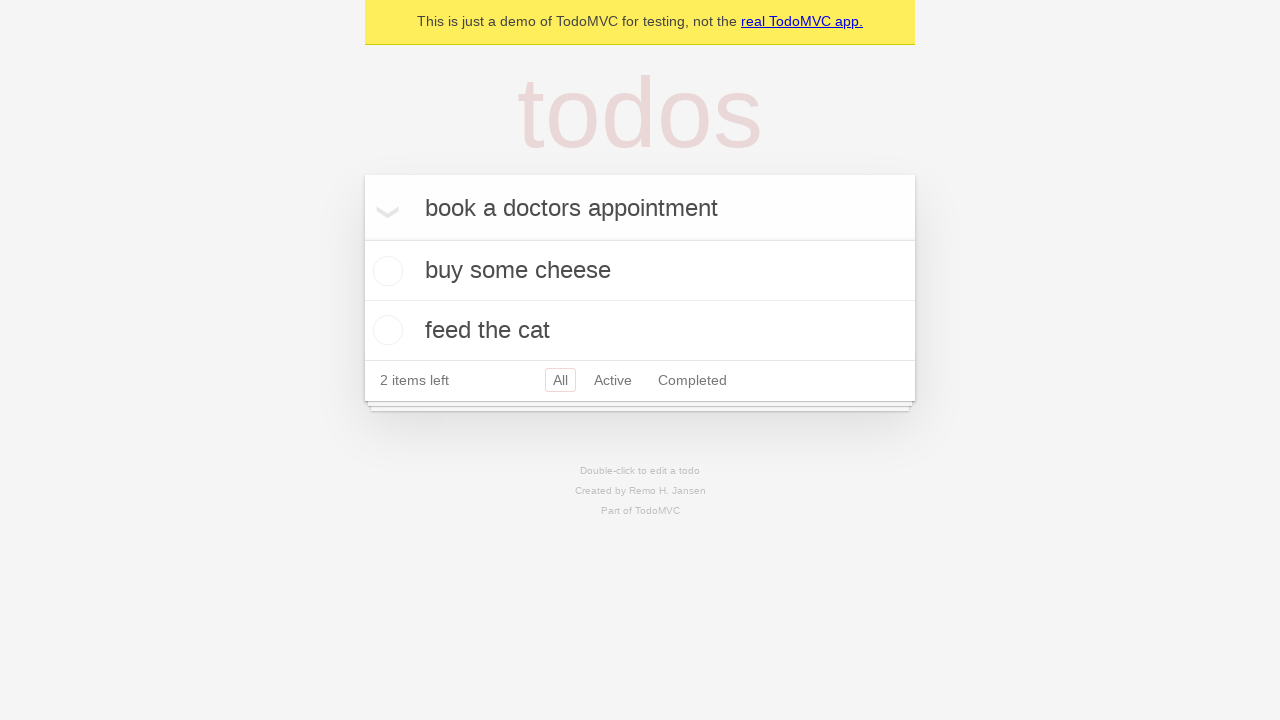

Pressed Enter to create third todo on internal:attr=[placeholder="What needs to be done?"i]
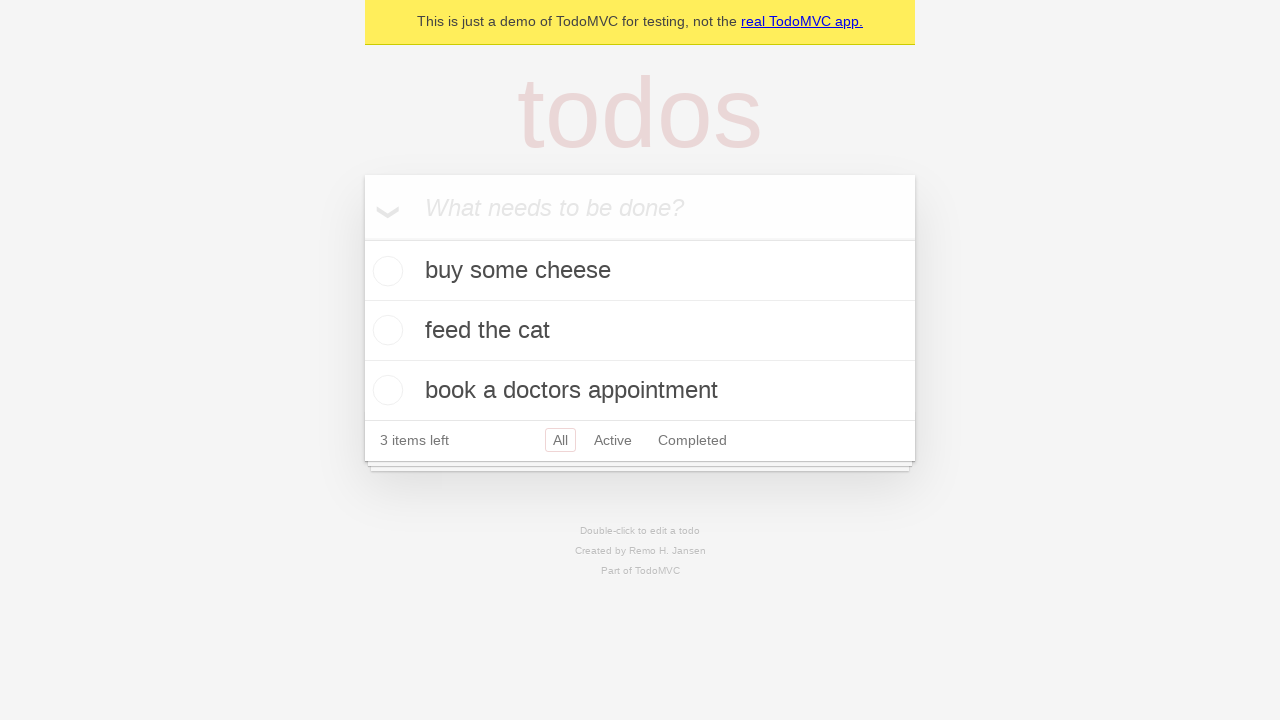

Checked the 'Mark all as complete' checkbox to complete all todos at (362, 238) on internal:label="Mark all as complete"i
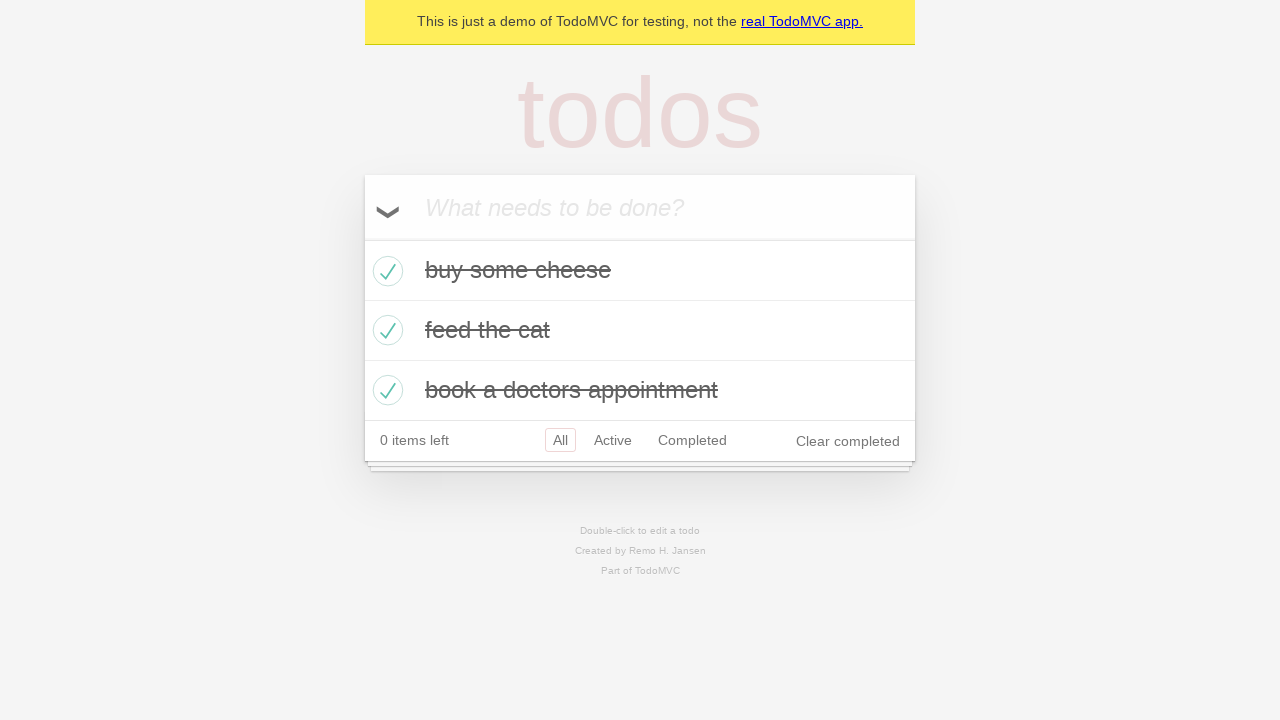

Unchecked the first todo checkbox at (385, 271) on internal:testid=[data-testid="todo-item"s] >> nth=0 >> internal:role=checkbox
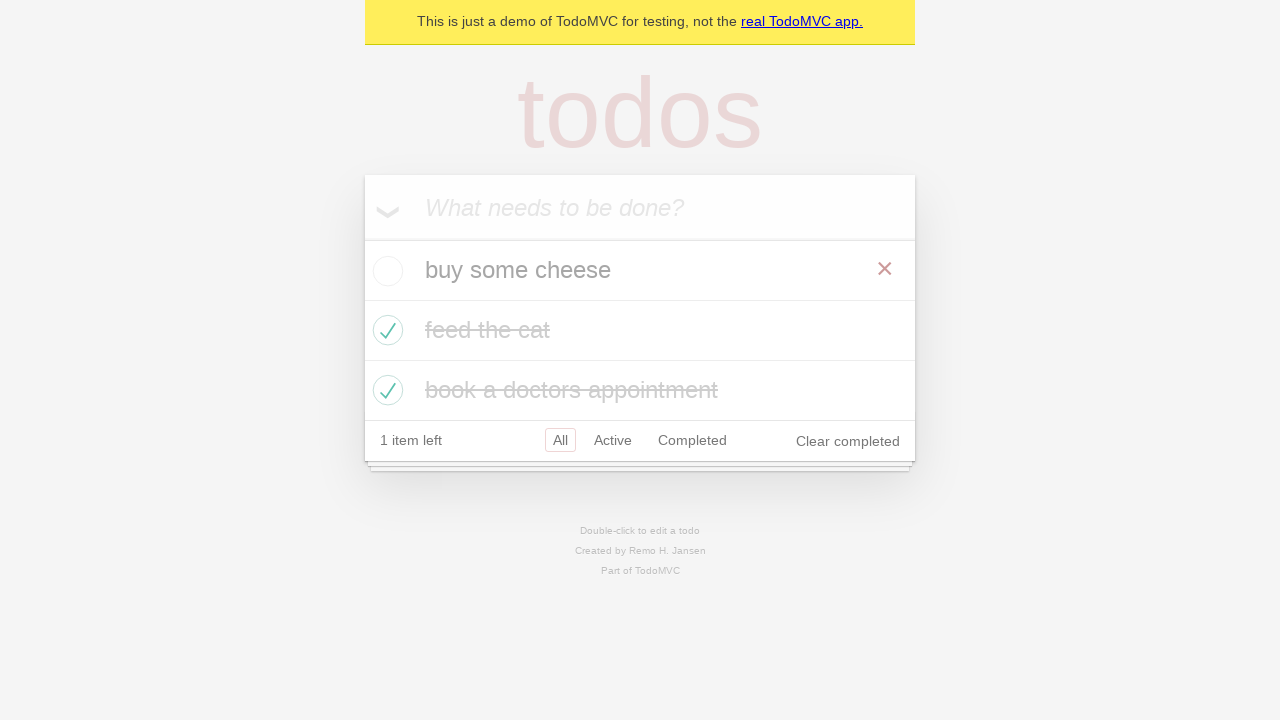

Checked the first todo checkbox again at (385, 271) on internal:testid=[data-testid="todo-item"s] >> nth=0 >> internal:role=checkbox
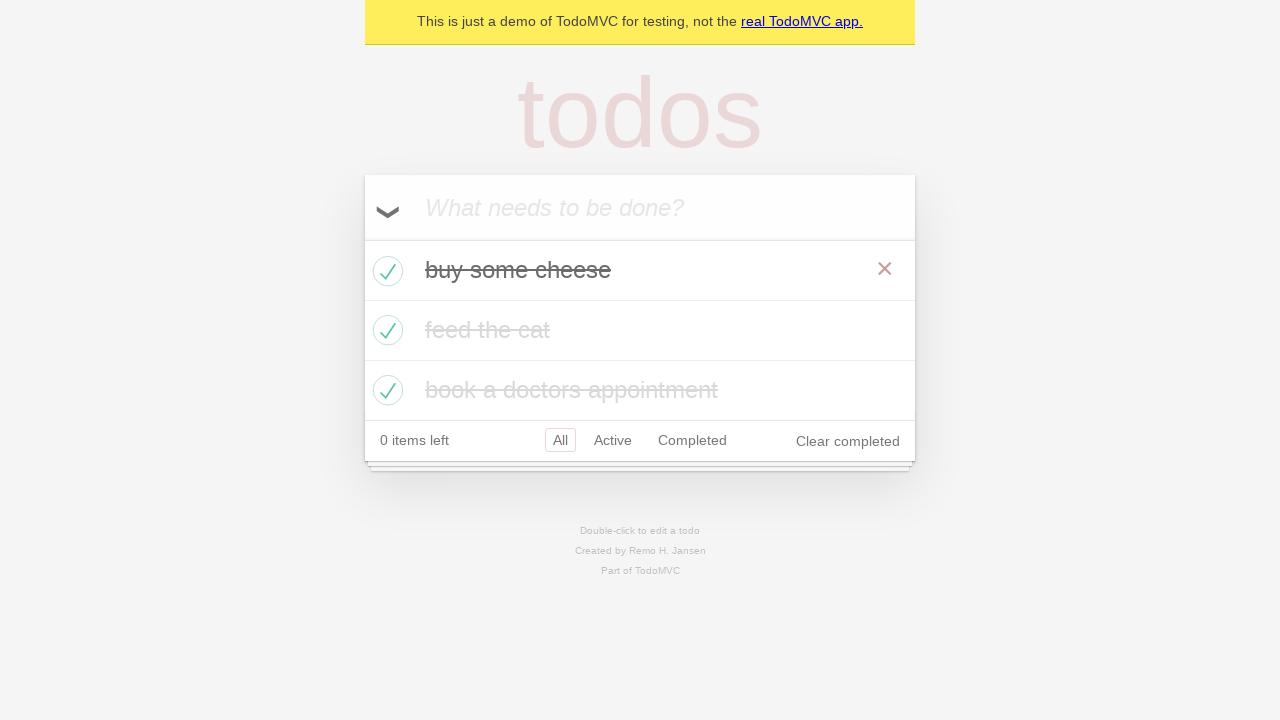

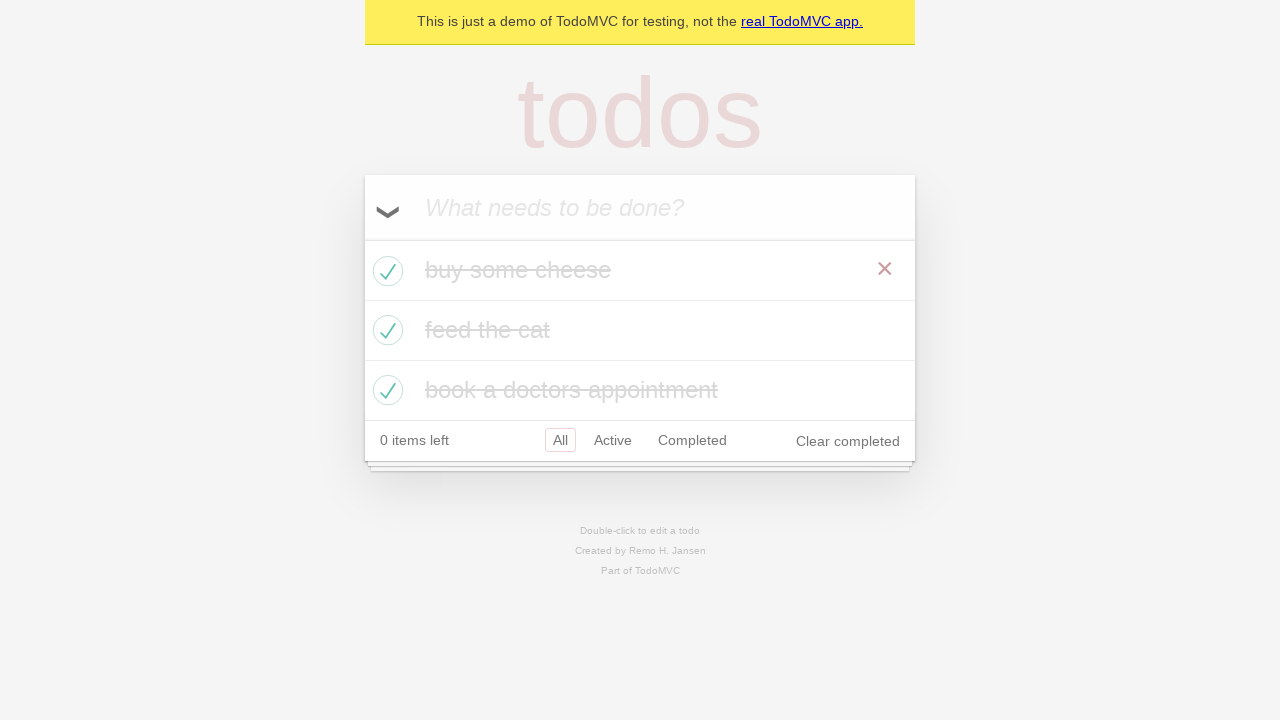